Tests a registration form by filling personal information fields (name, address, email, phone), selecting gender radio button, checking a hobby checkbox, and selecting multiple languages from a dropdown list.

Starting URL: http://demo.automationtesting.in/Register.html

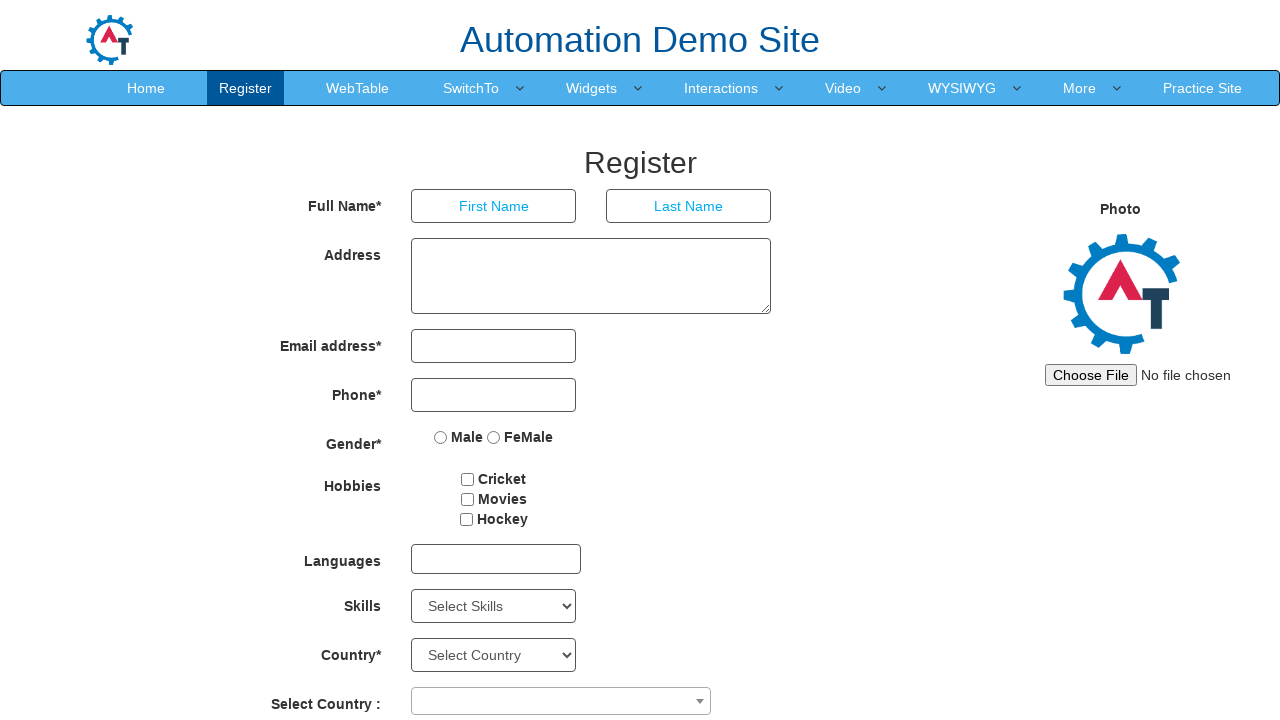

Filled first name field with 'Flavio' on //*[@placeholder='First Name']
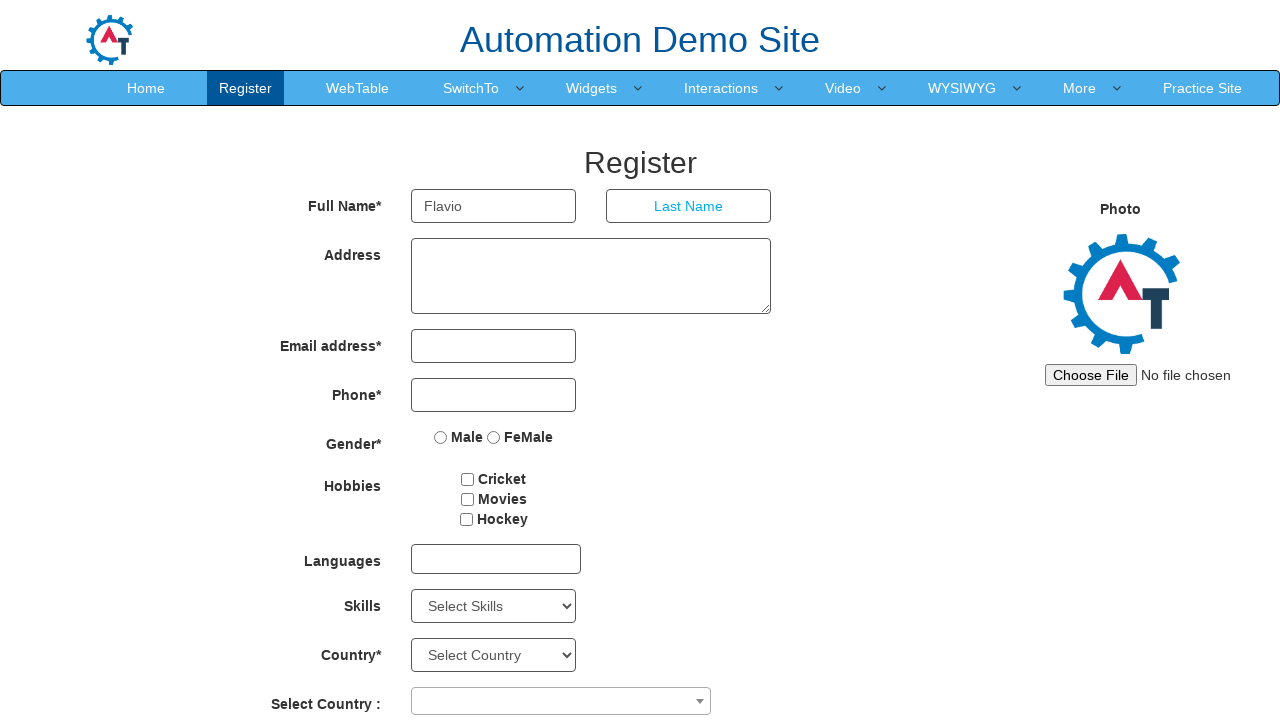

Filled last name field with 'Dias' on //*[@placeholder='Last Name']
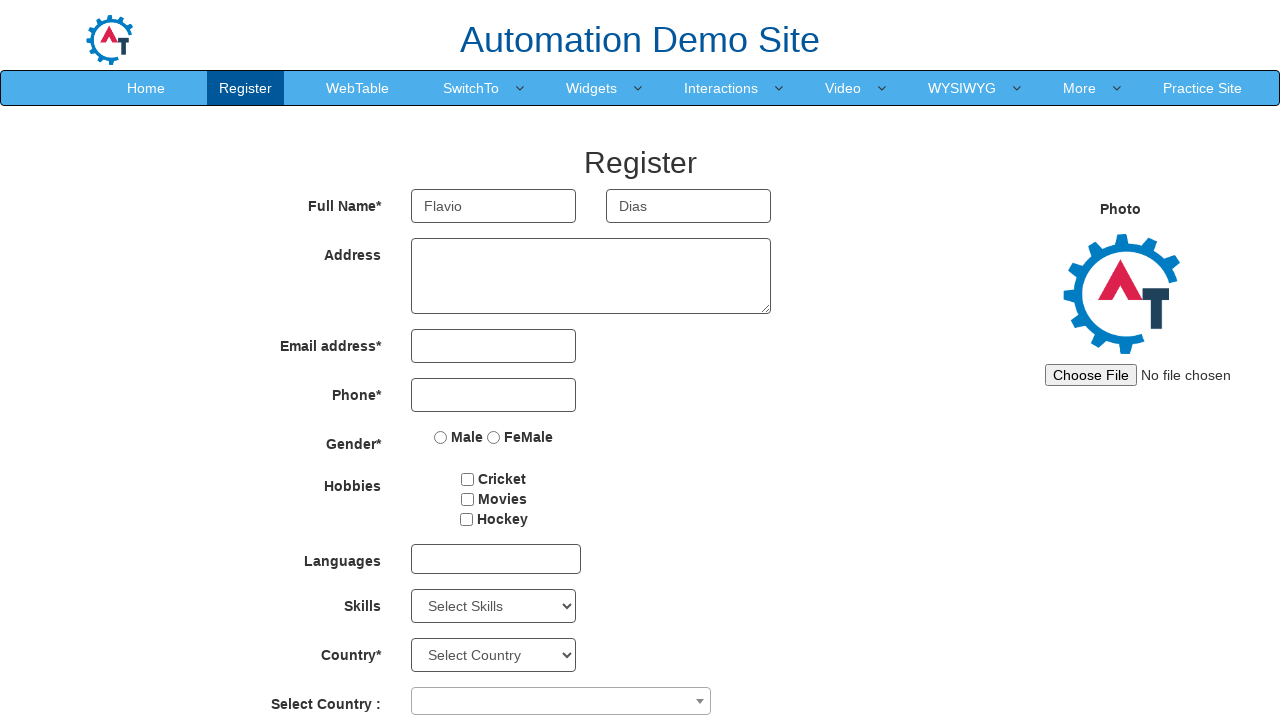

Filled address field with 'Av Paulista, 509' on //*[@id='basicBootstrapForm']/div[2]/div/textarea
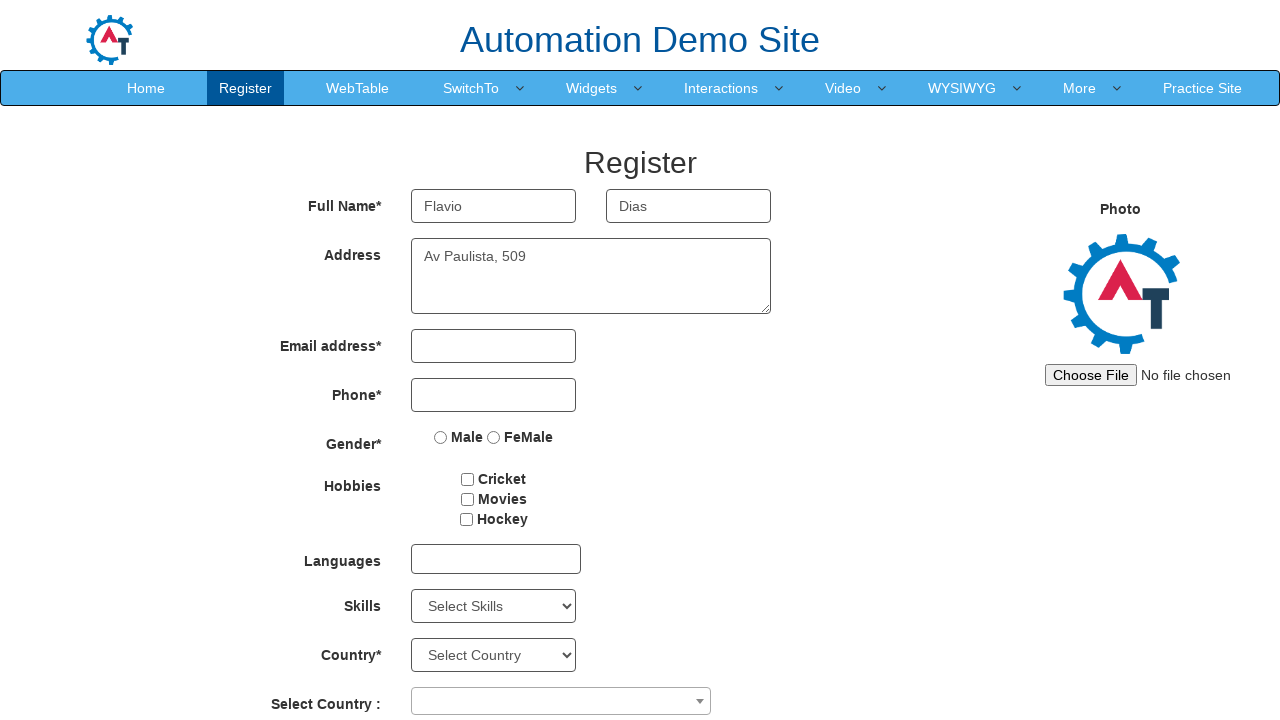

Filled email field with 'contato@qaacademy.com.br' on //*[@ng-model='EmailAdress']
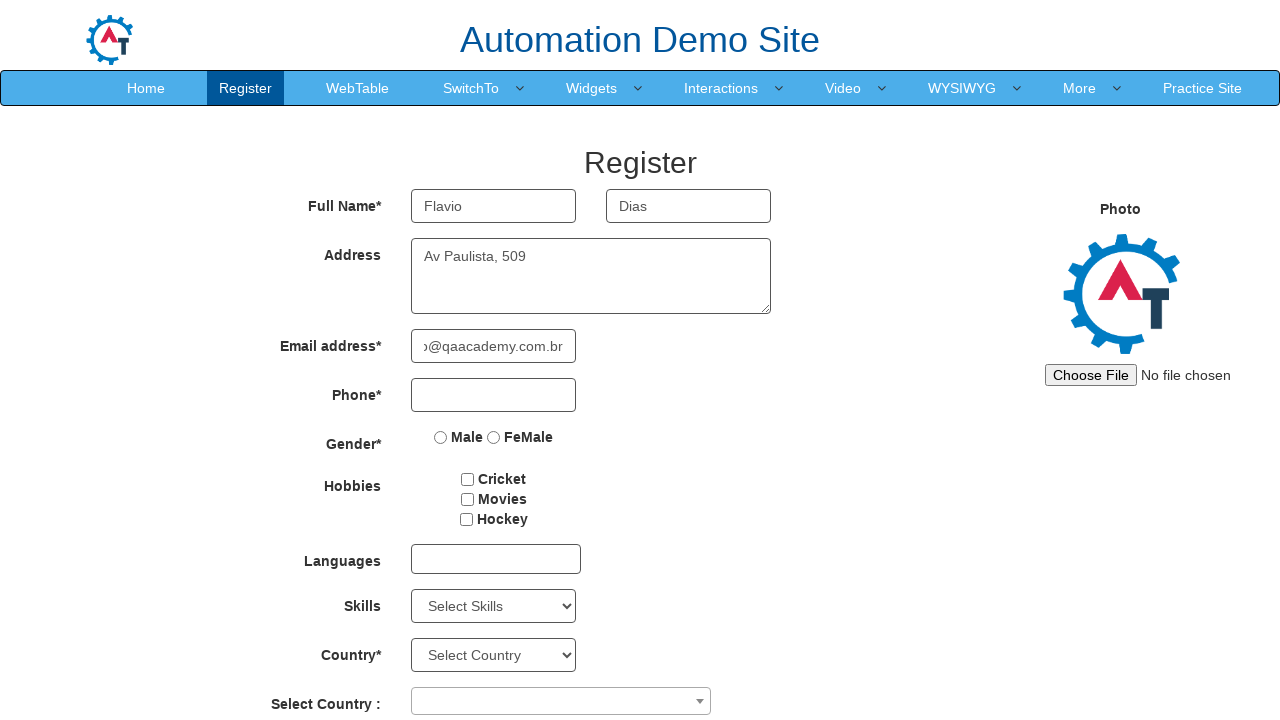

Filled phone number field with '11977413512' on //*[@ng-model='Phone']
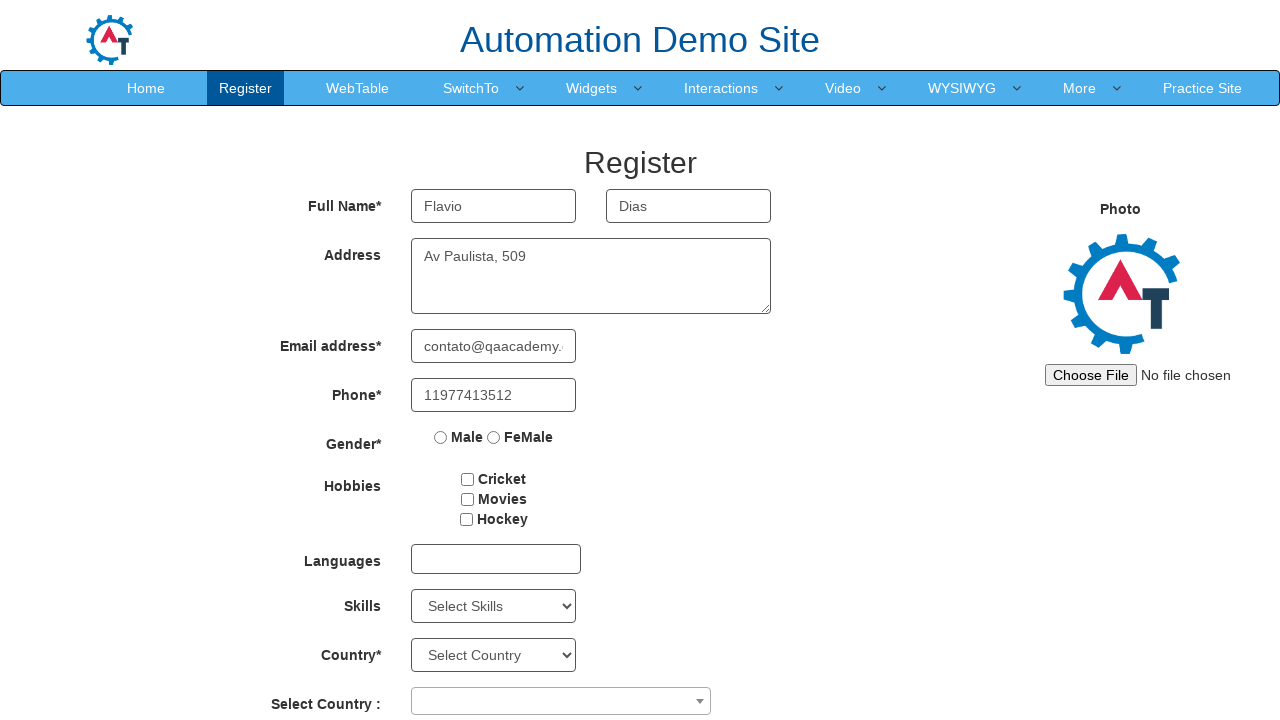

Selected Male radio button for gender at (441, 437) on xpath=//*[@ng-model='radiovalue' and @value='Male']
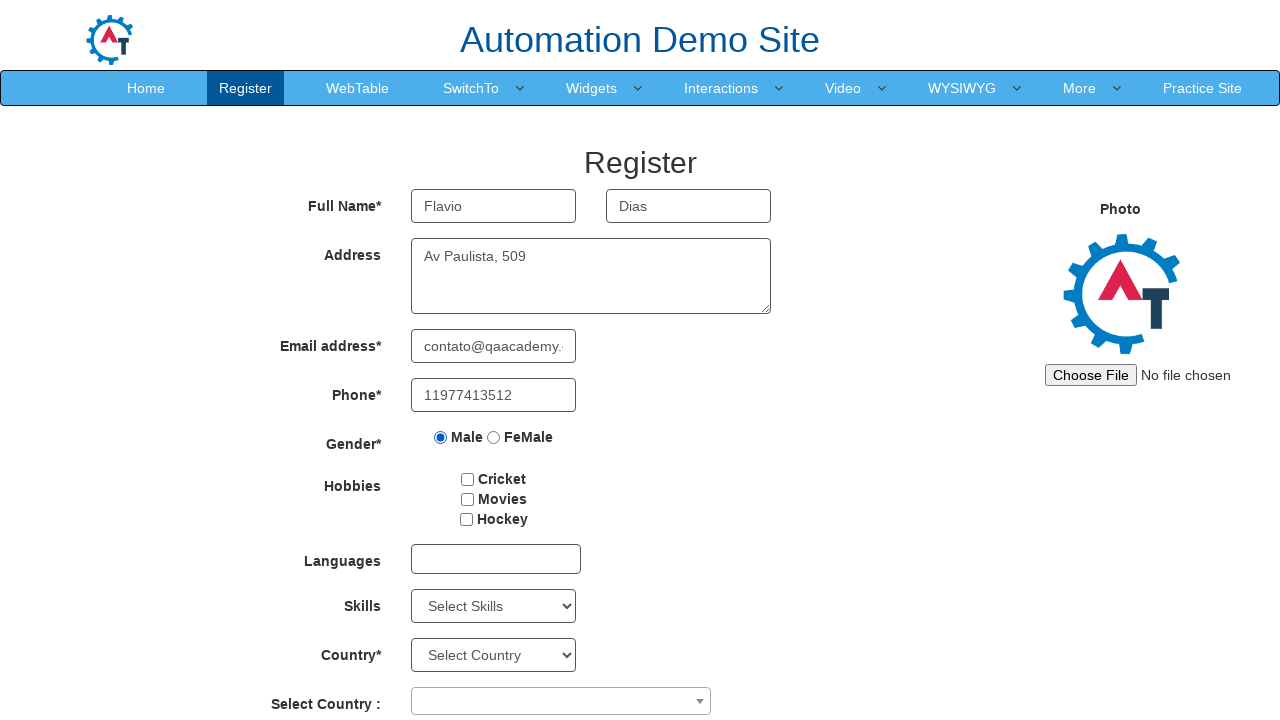

Checked Movies checkbox for hobby selection at (467, 499) on xpath=//input[@value='Movies']
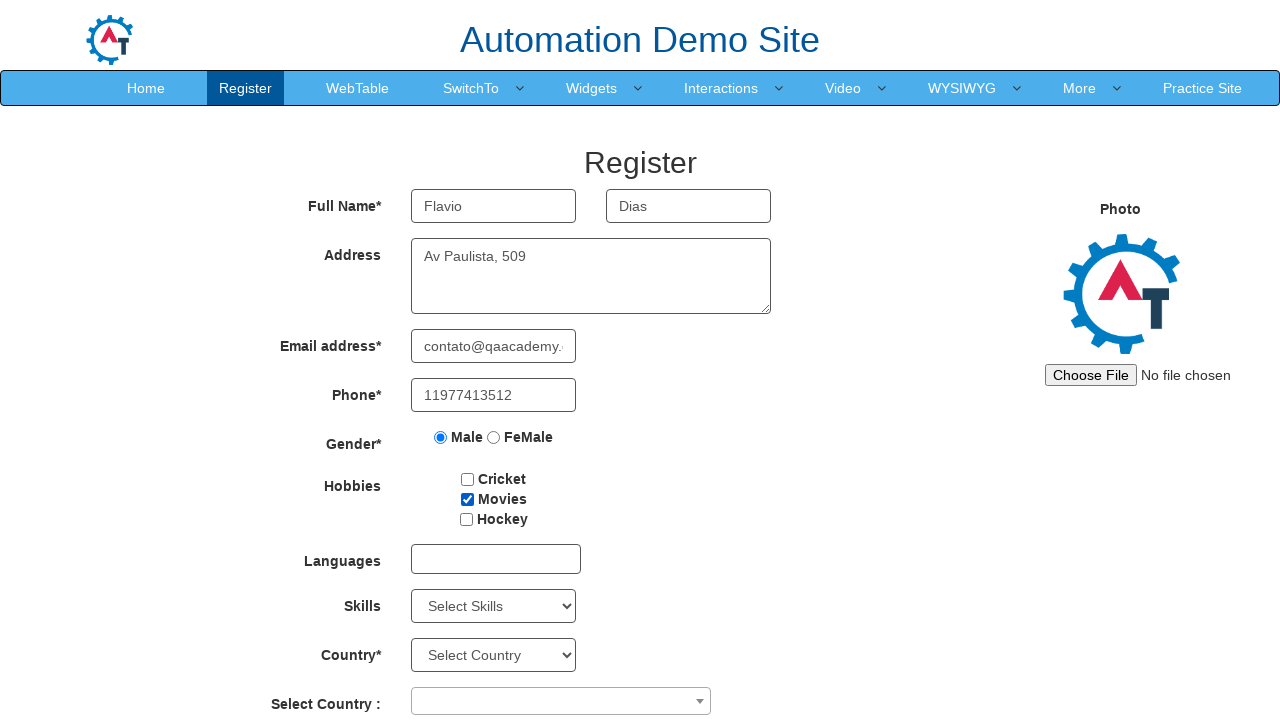

Clicked to open language dropdown at (496, 559) on xpath=//div[@id='msdd']
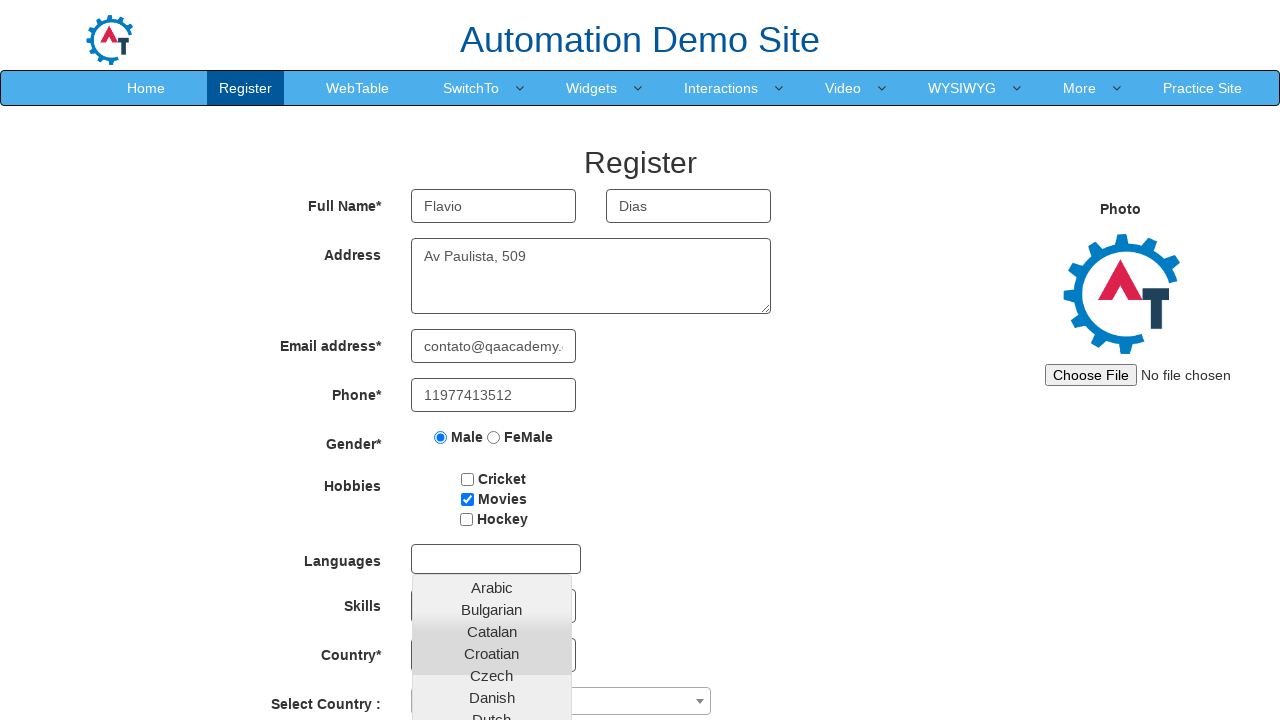

Waited for dropdown to open
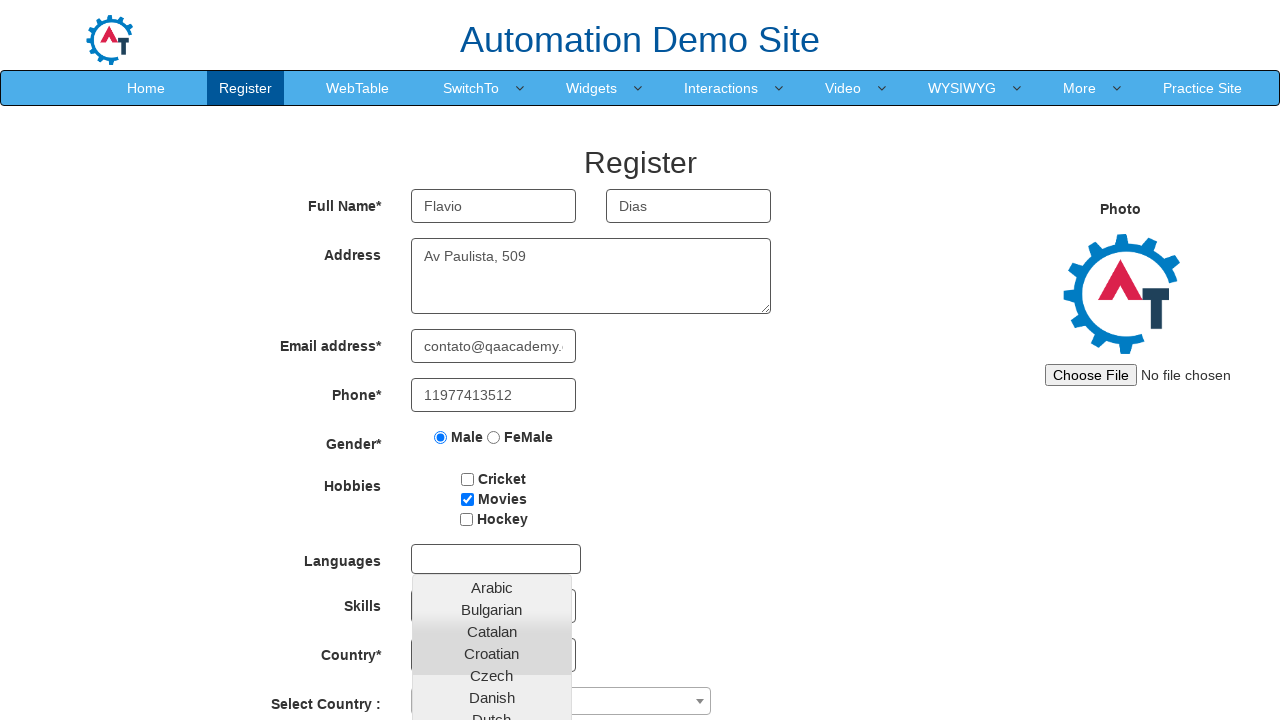

Selected Portuguese language from dropdown at (492, 688) on xpath=//a[contains(text(),'Portuguese')]
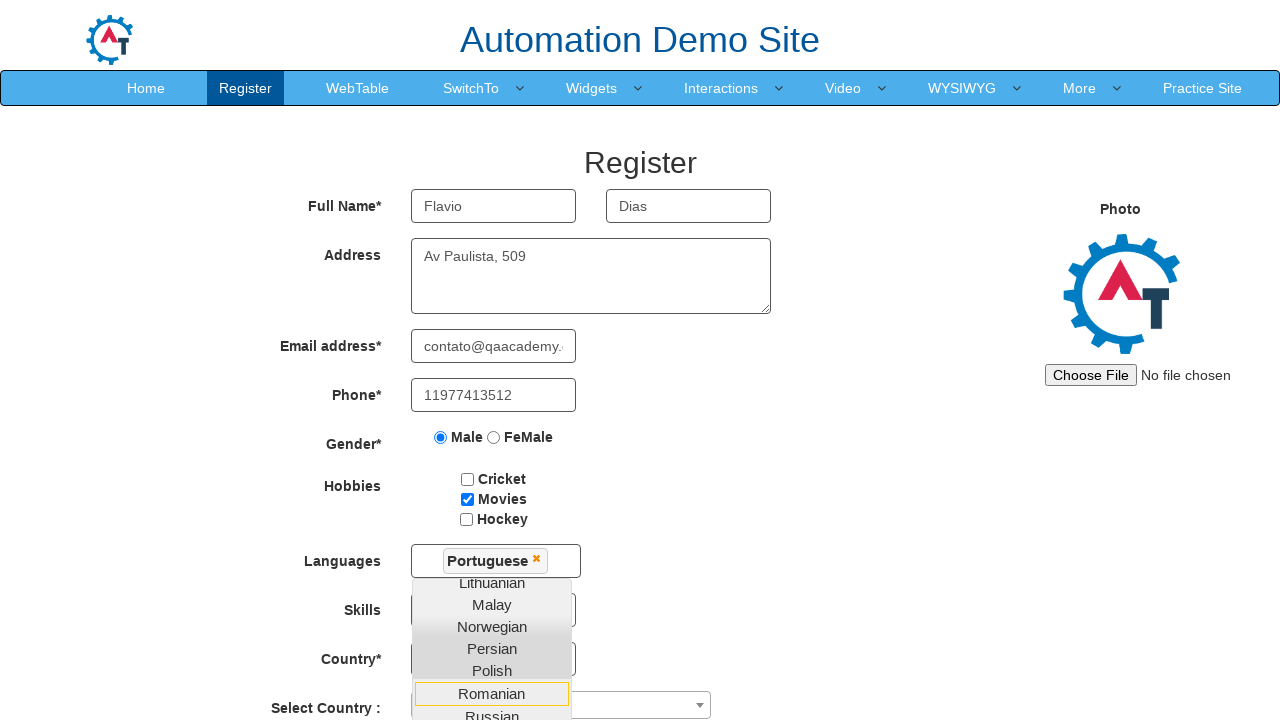

Selected English language from dropdown at (492, 692) on xpath=//a[contains(text(),'English')]
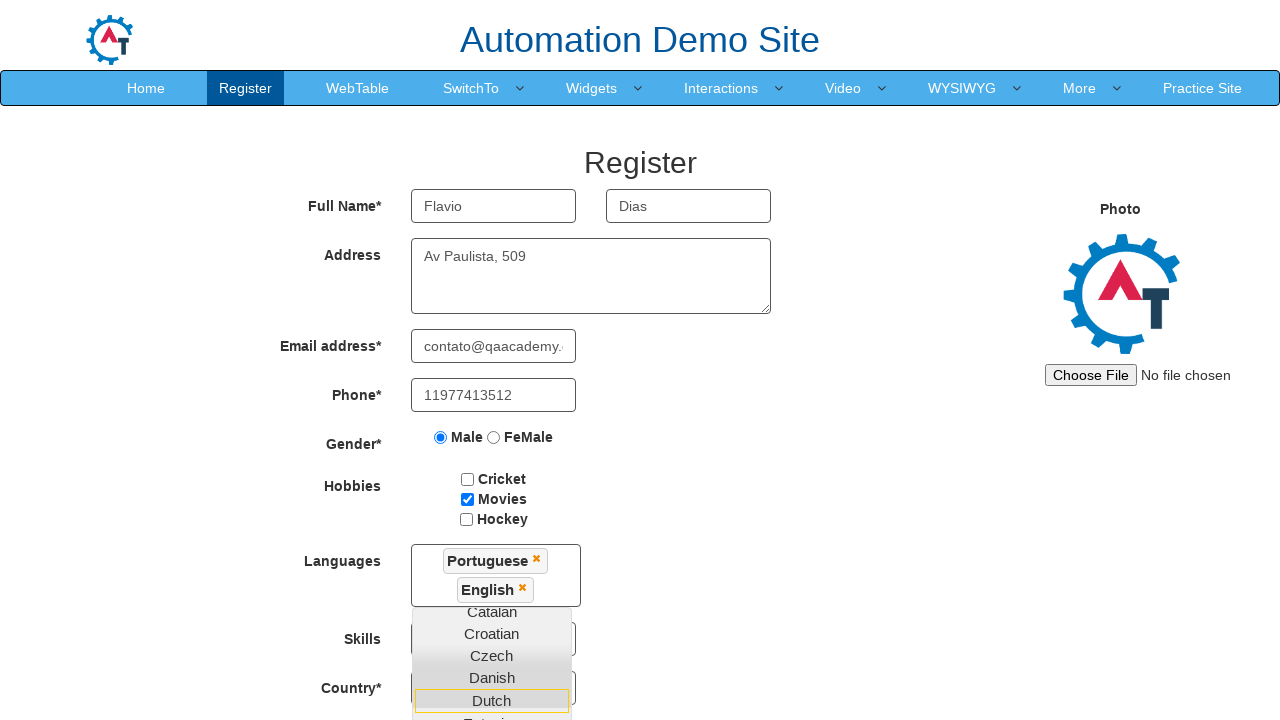

Verified Portuguese language is displayed in selection
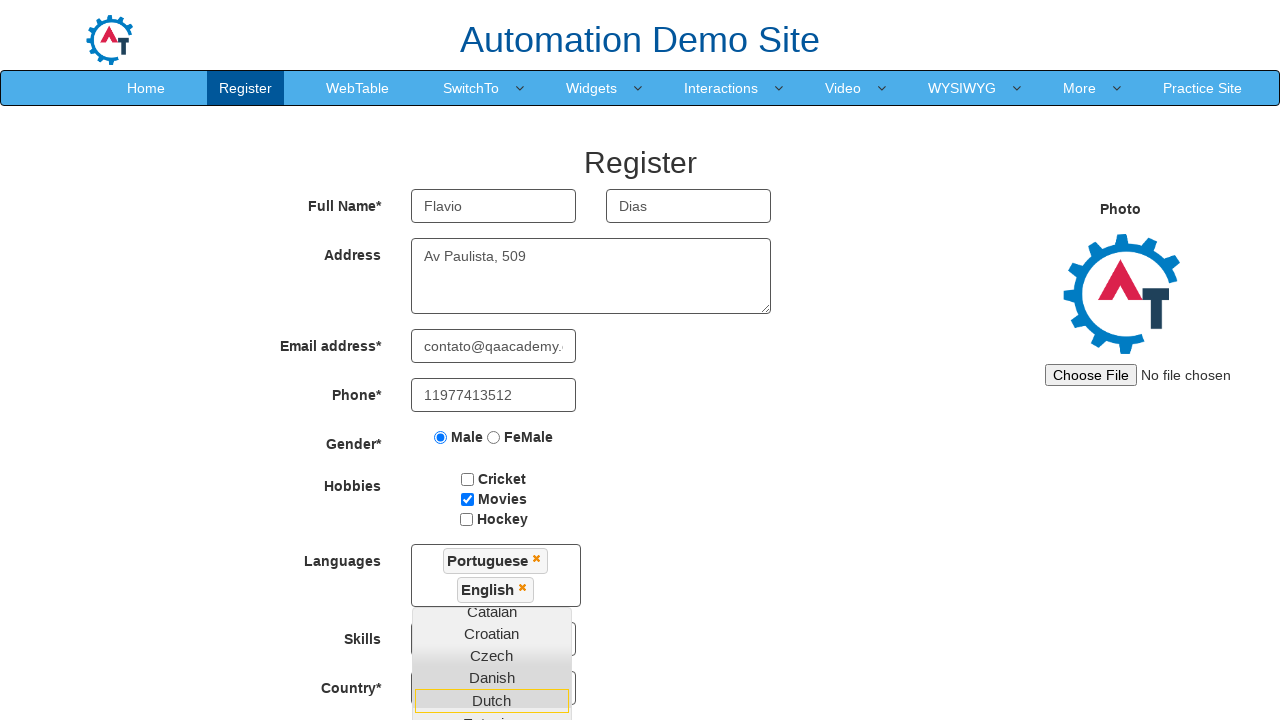

Verified English language is displayed in selection
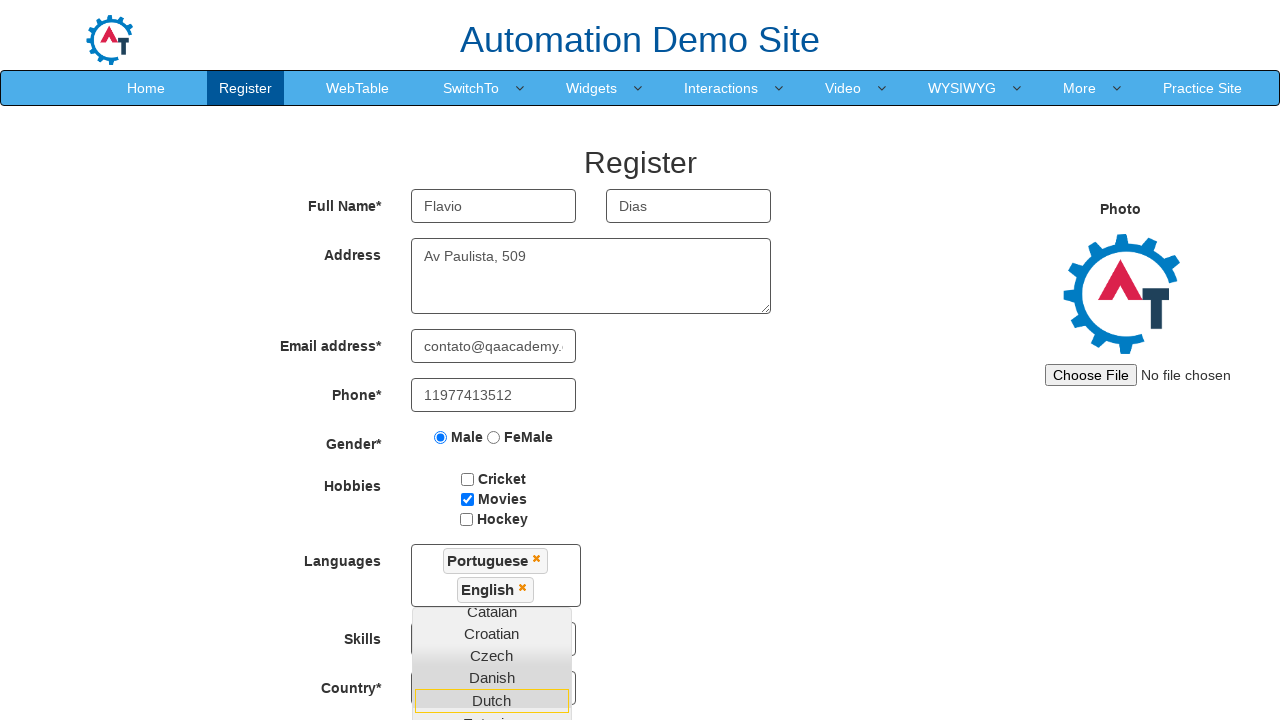

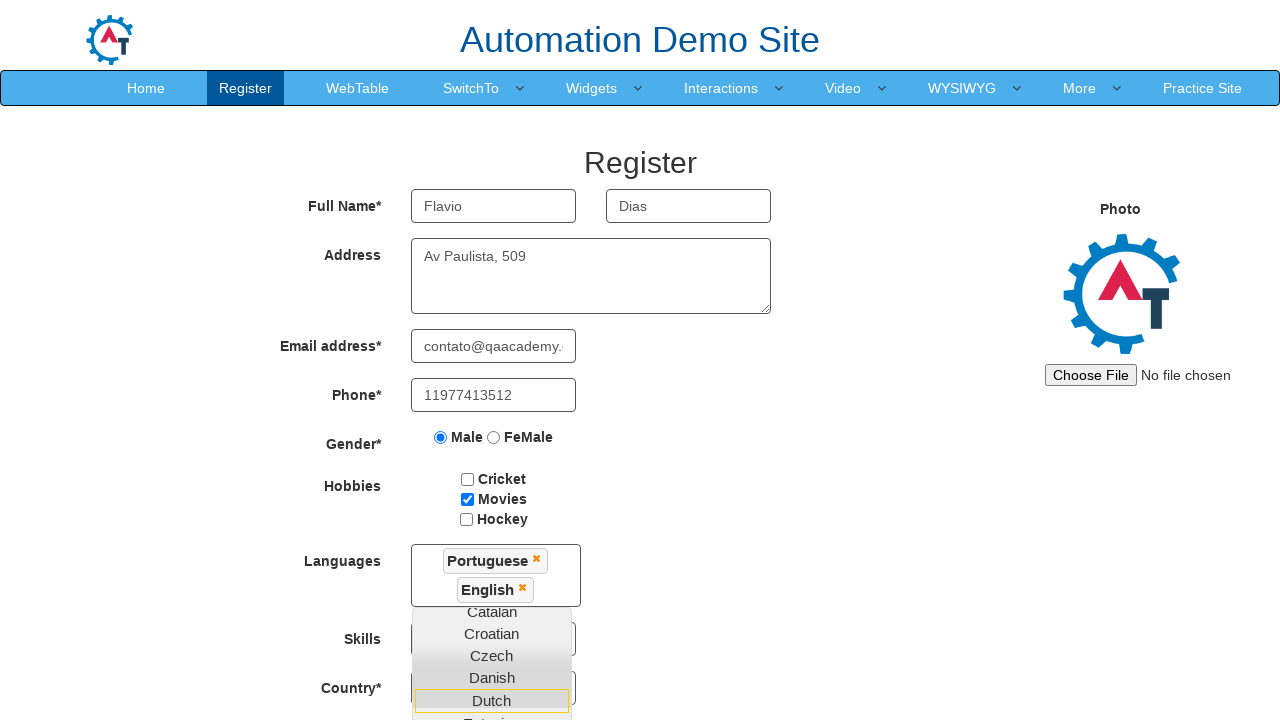